Tests dynamic controls page with explicit waits - clicks Remove button, waits for and verifies "It's gone!" message, clicks Add button, waits for and verifies "It's back!" message.

Starting URL: https://the-internet.herokuapp.com/dynamic_controls

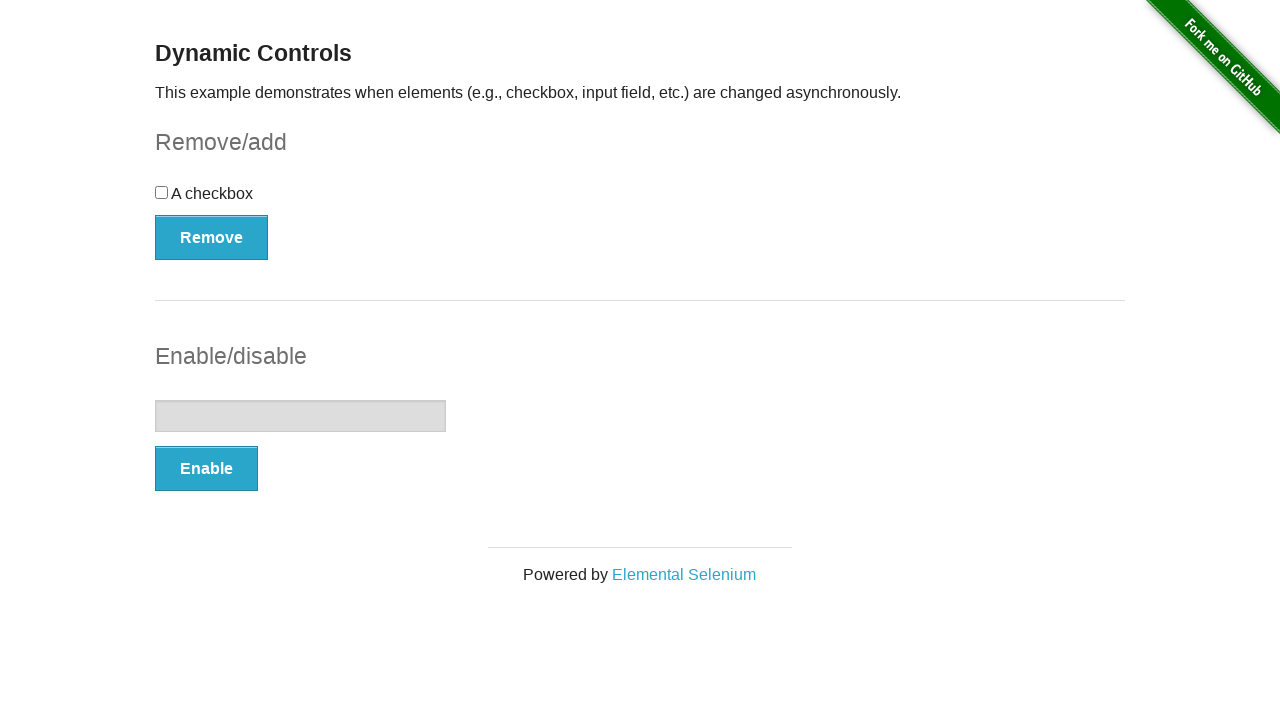

Clicked Remove button at (212, 237) on xpath=(//button[@type='button'])[1]
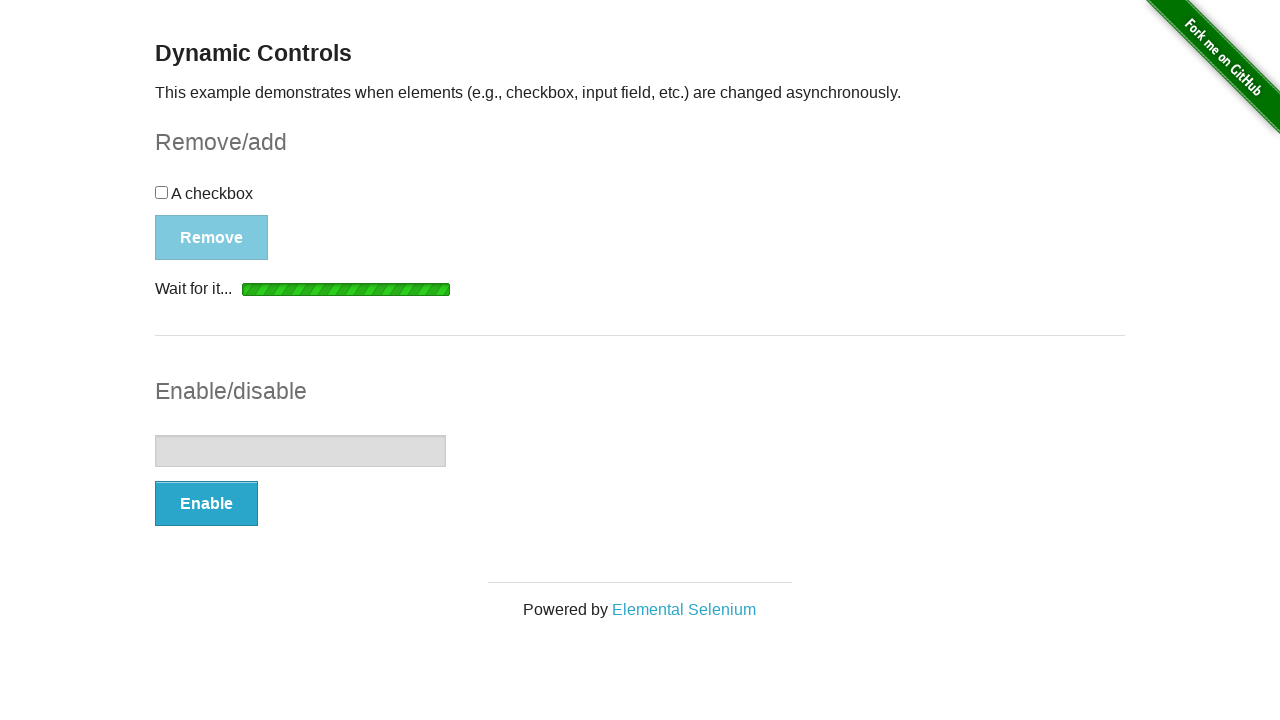

Waited for message element to be visible
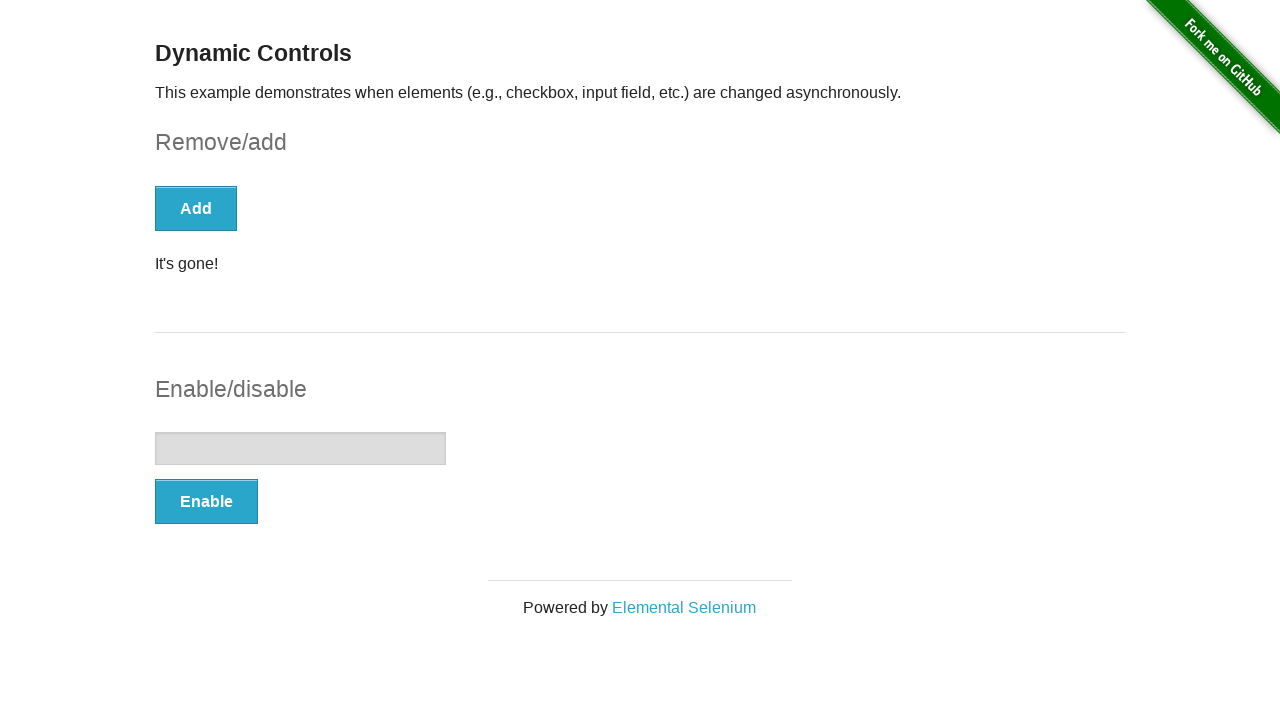

Verified message element is visible after Remove action
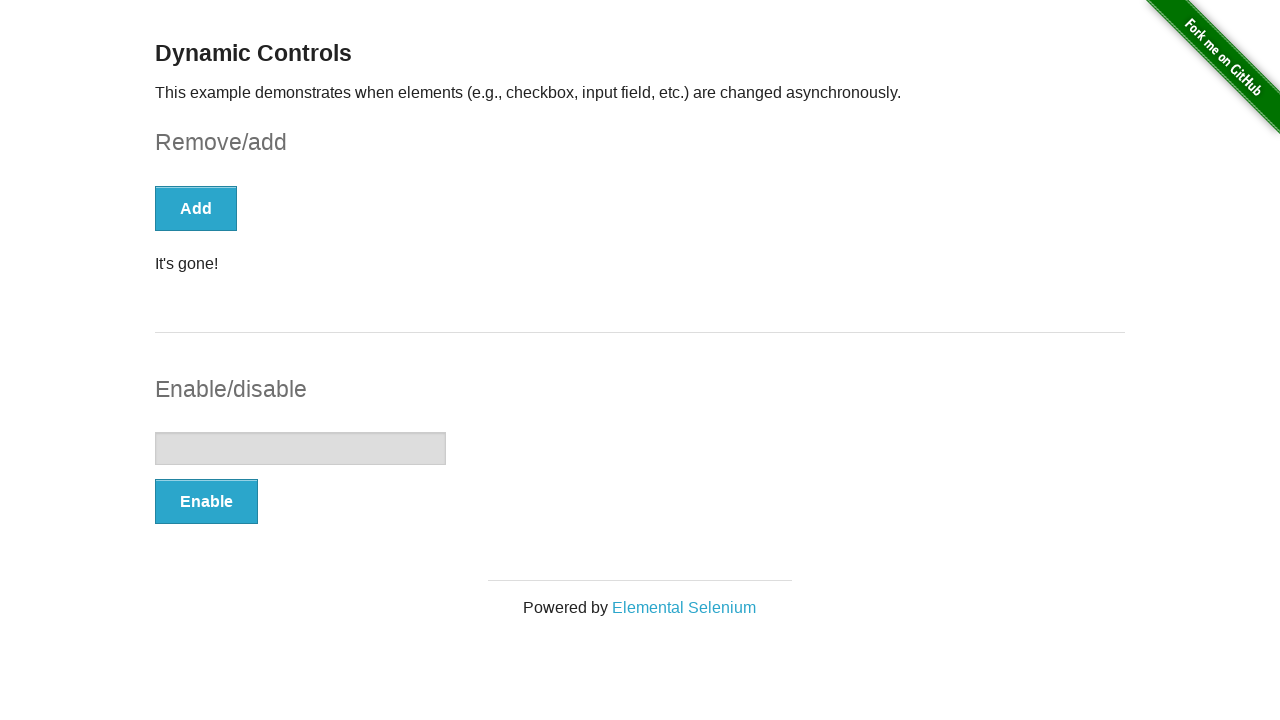

Clicked Add button at (196, 208) on xpath=//button[text()='Add']
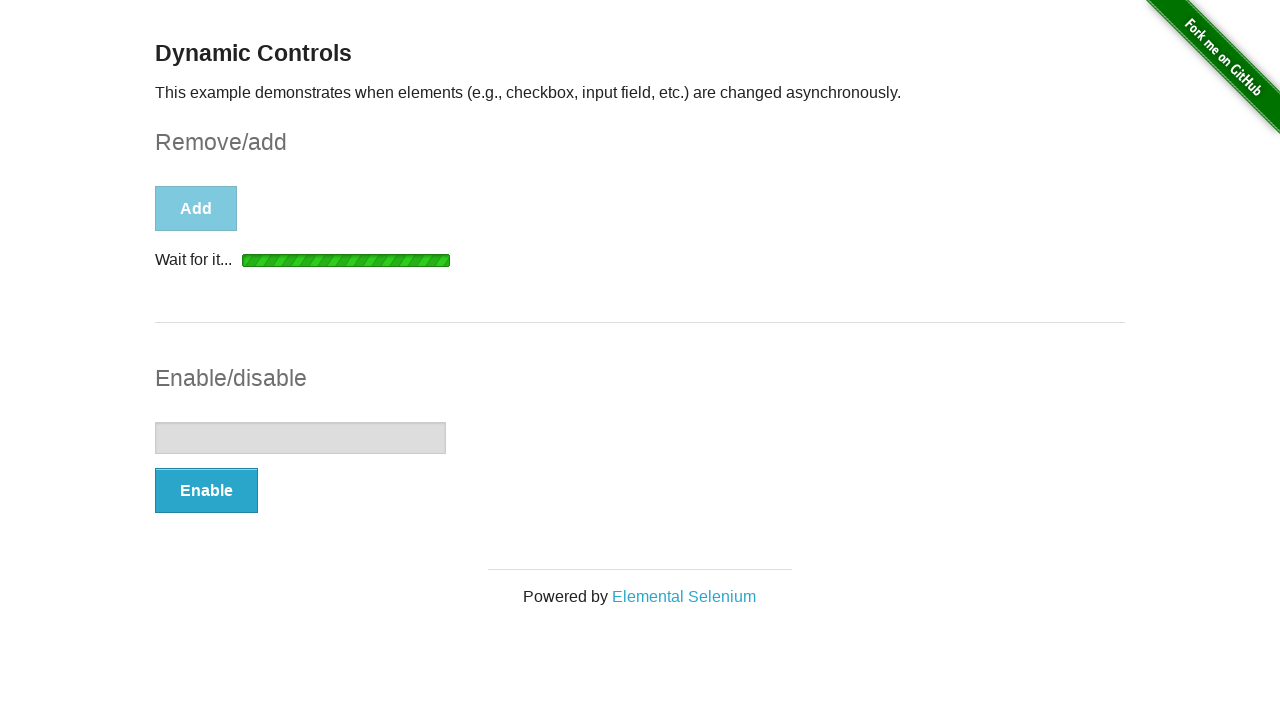

Waited for message element to be visible after Add action
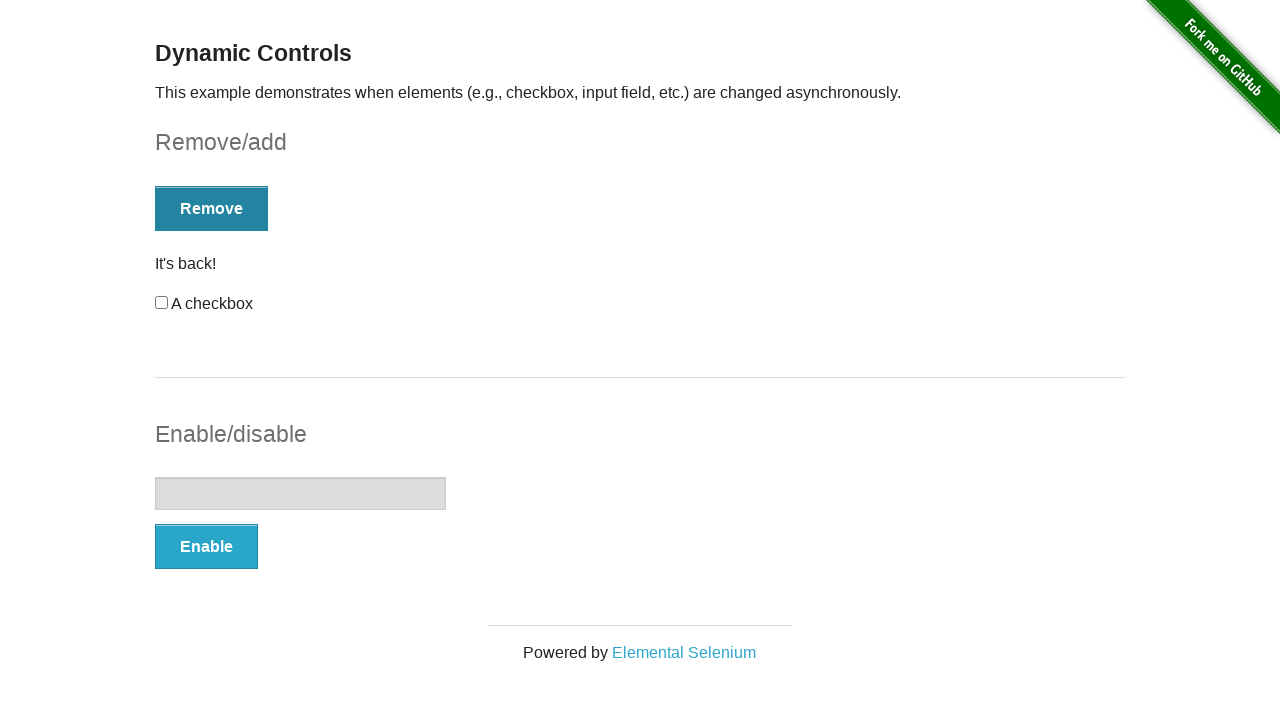

Verified message element is visible
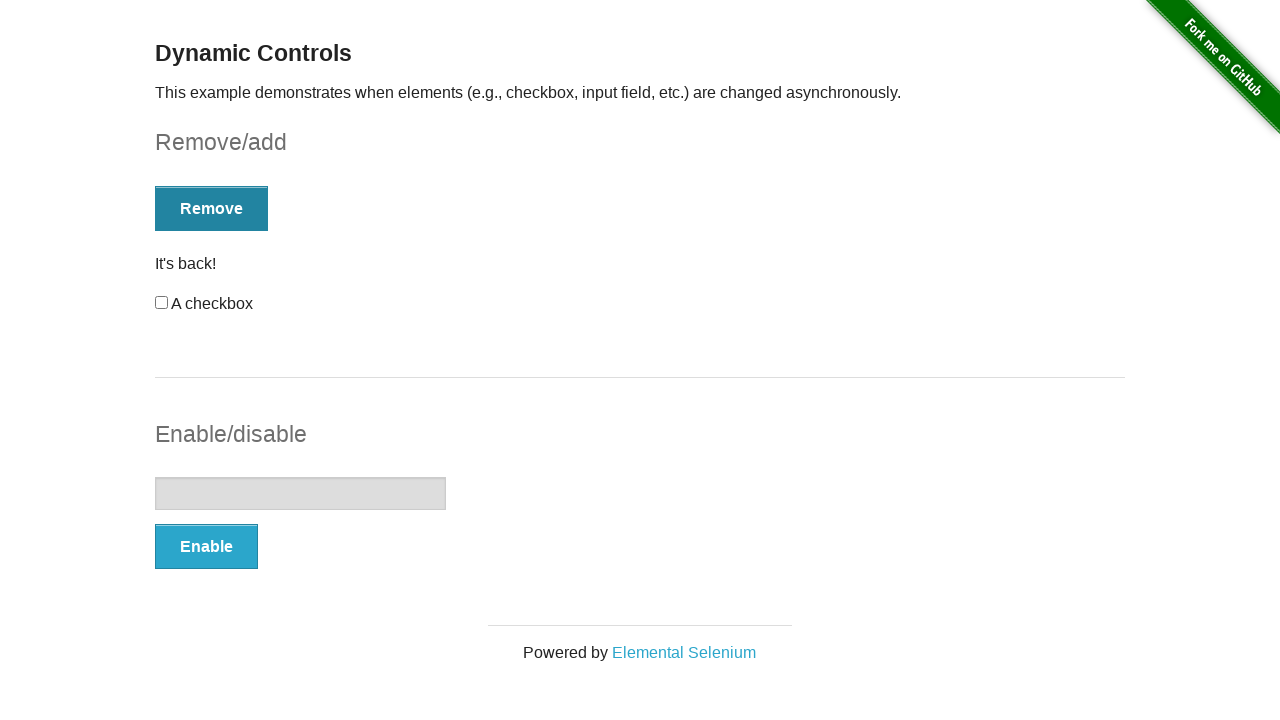

Verified 'It's back!' message is displayed
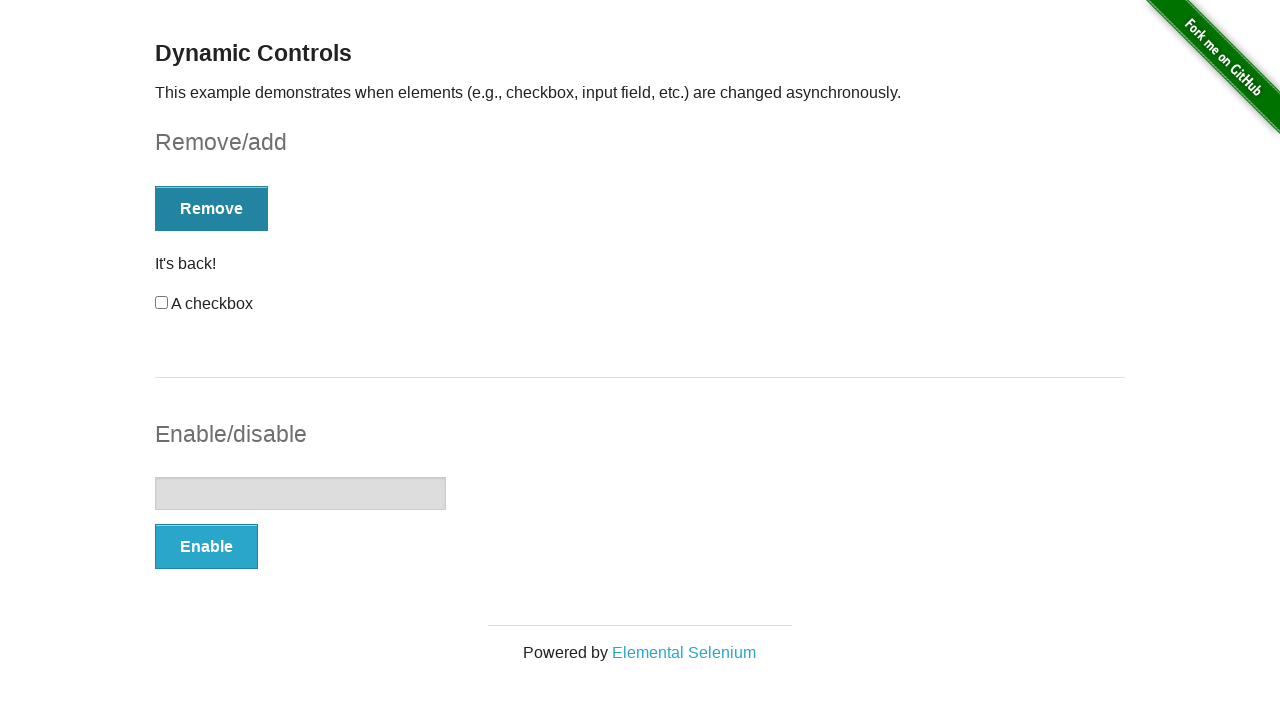

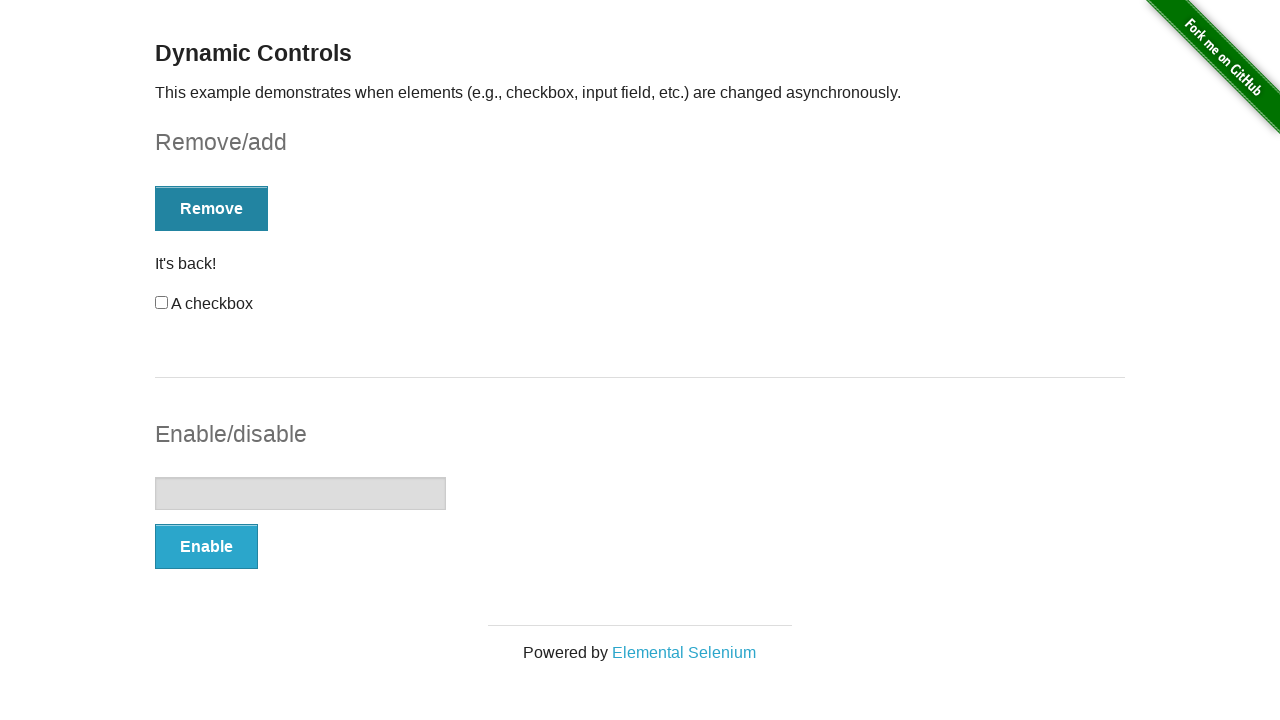